Tests confirmation alert handling by navigating to the Cancel tab, triggering a confirmation dialog, and dismissing it

Starting URL: http://demo.automationtesting.in/Alerts.html

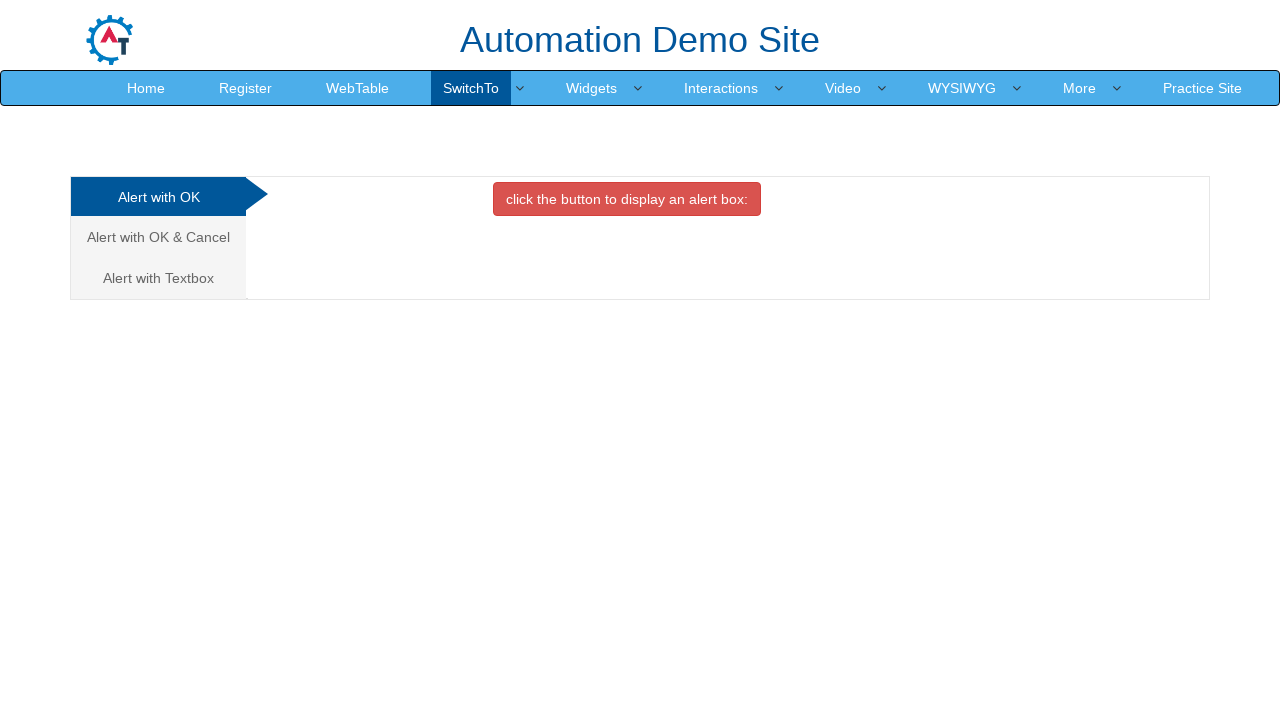

Clicked on the Cancel Tab link at (158, 237) on a[href='#CancelTab']
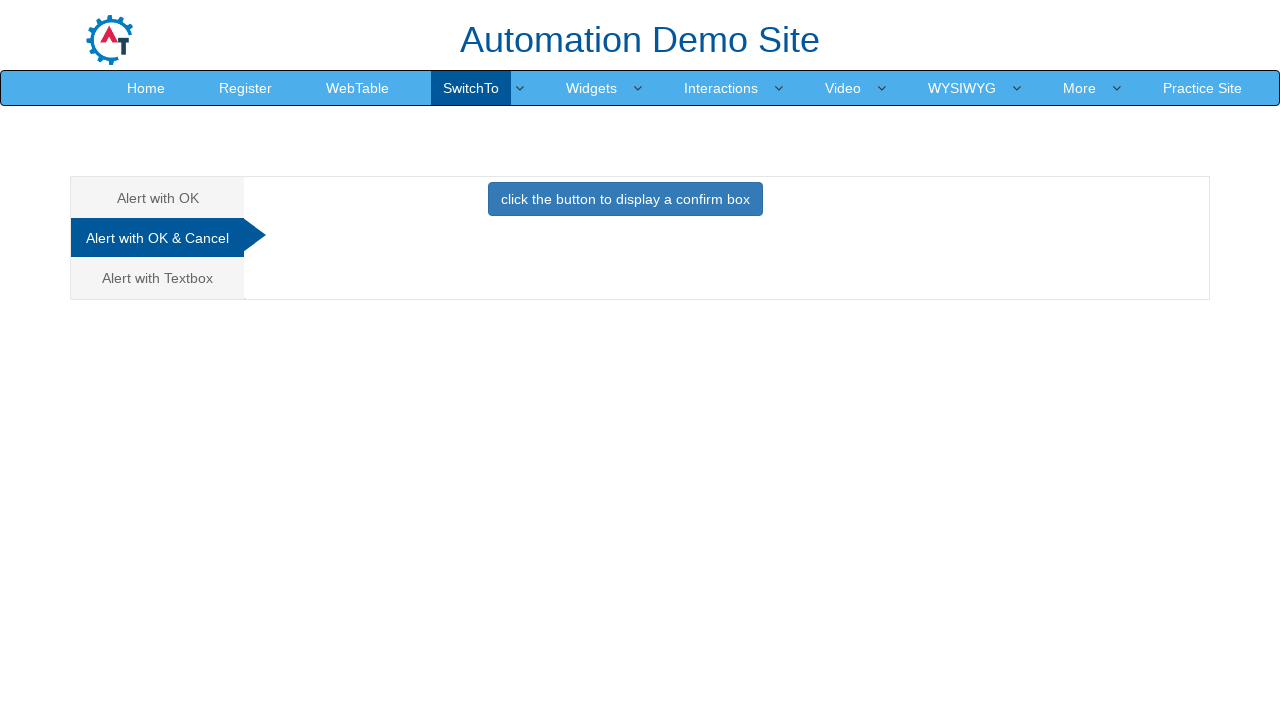

Waited for tab content to load
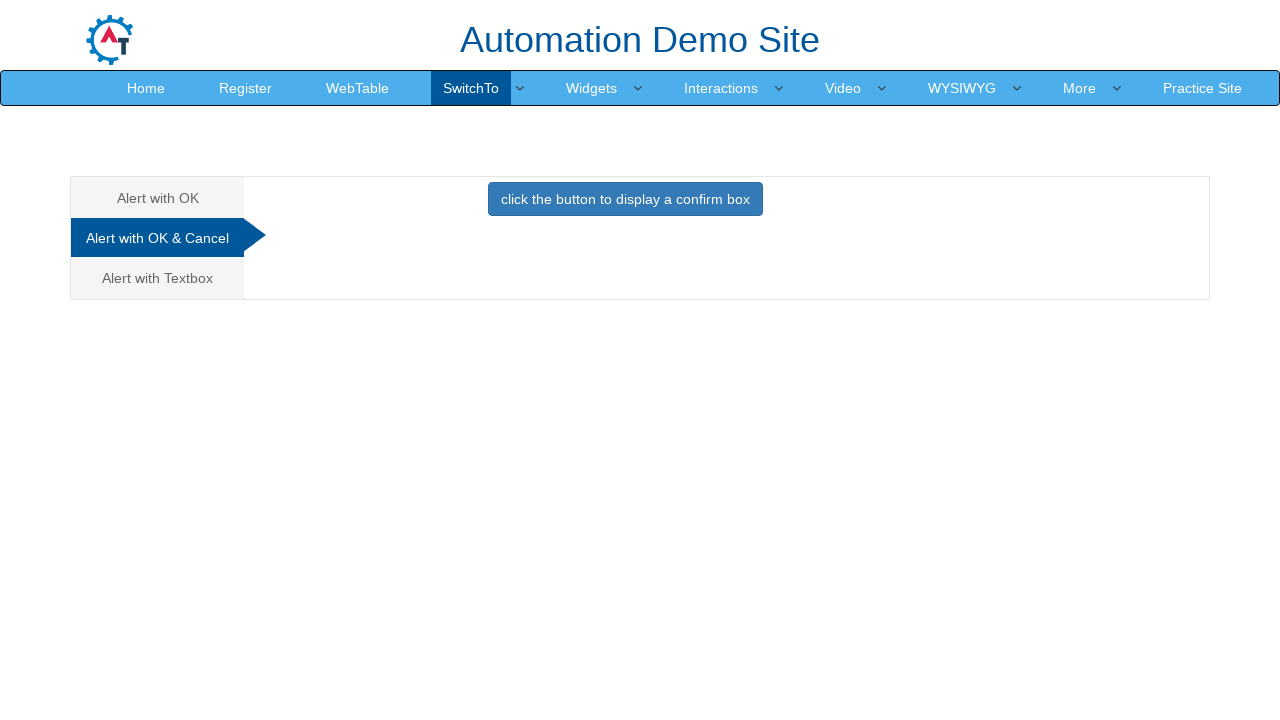

Clicked button to trigger confirmation dialog at (625, 199) on button[onclick='confirmbox()']
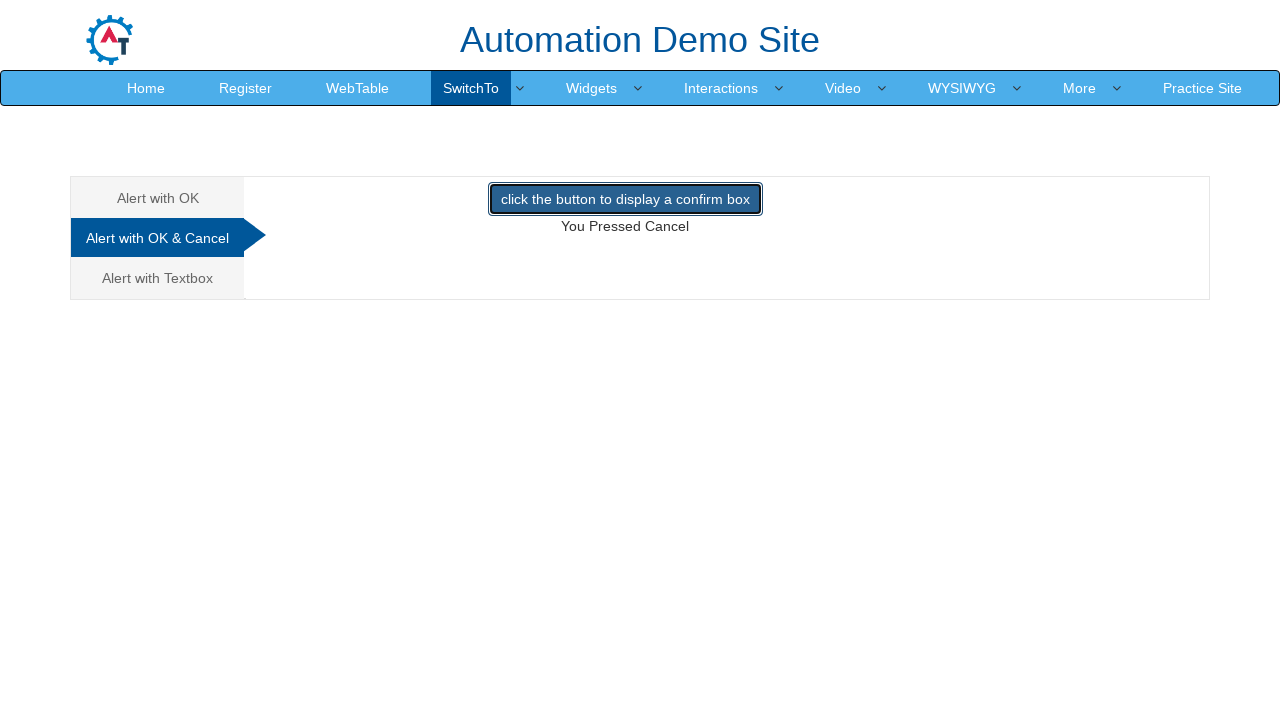

Set up dialog handler to dismiss confirmation alerts
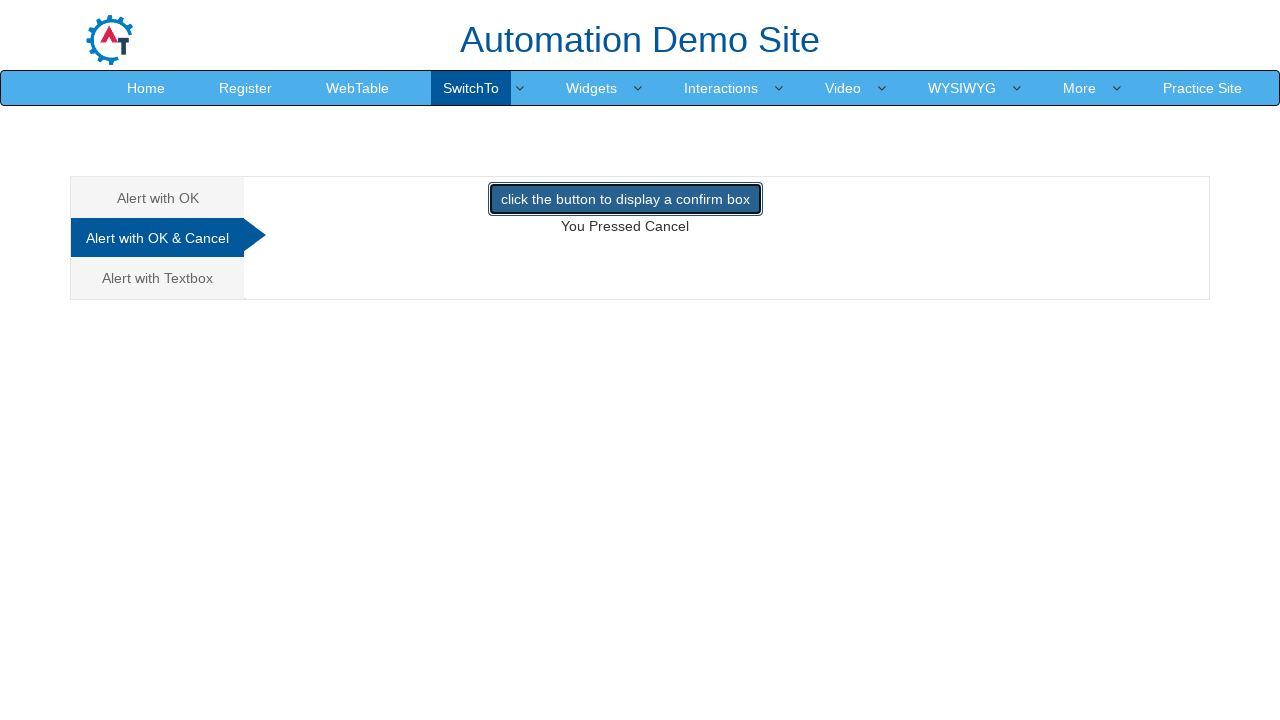

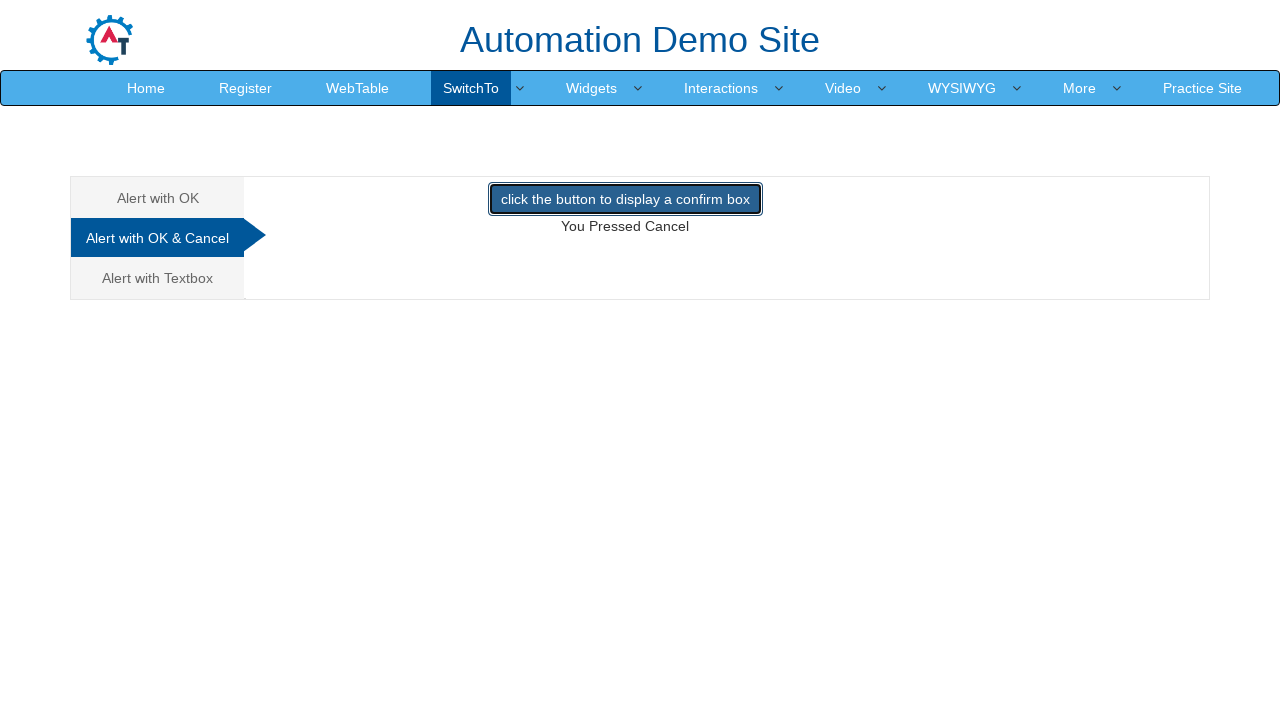